Tests checkbox interaction by finding all checkboxes with 'day' in their value attribute and clicking the ones for Sunday and Friday.

Starting URL: https://testautomationpractice.blogspot.com/

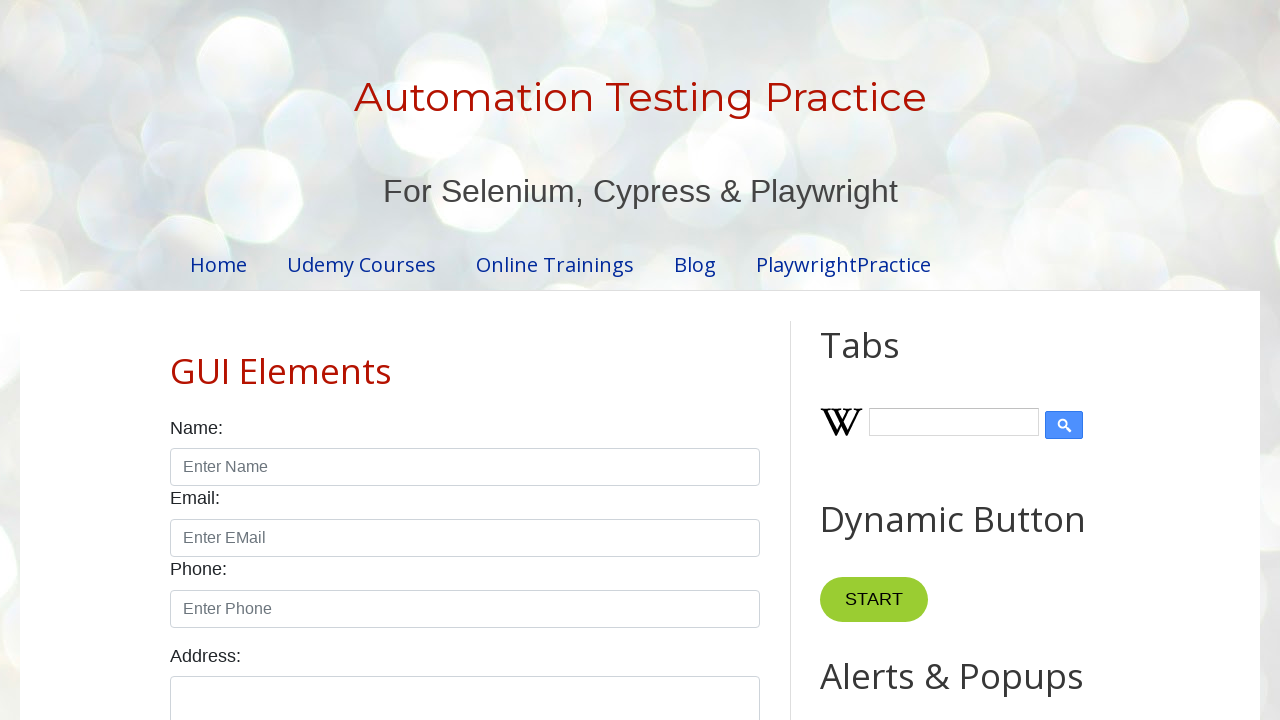

Navigated to test automation practice website
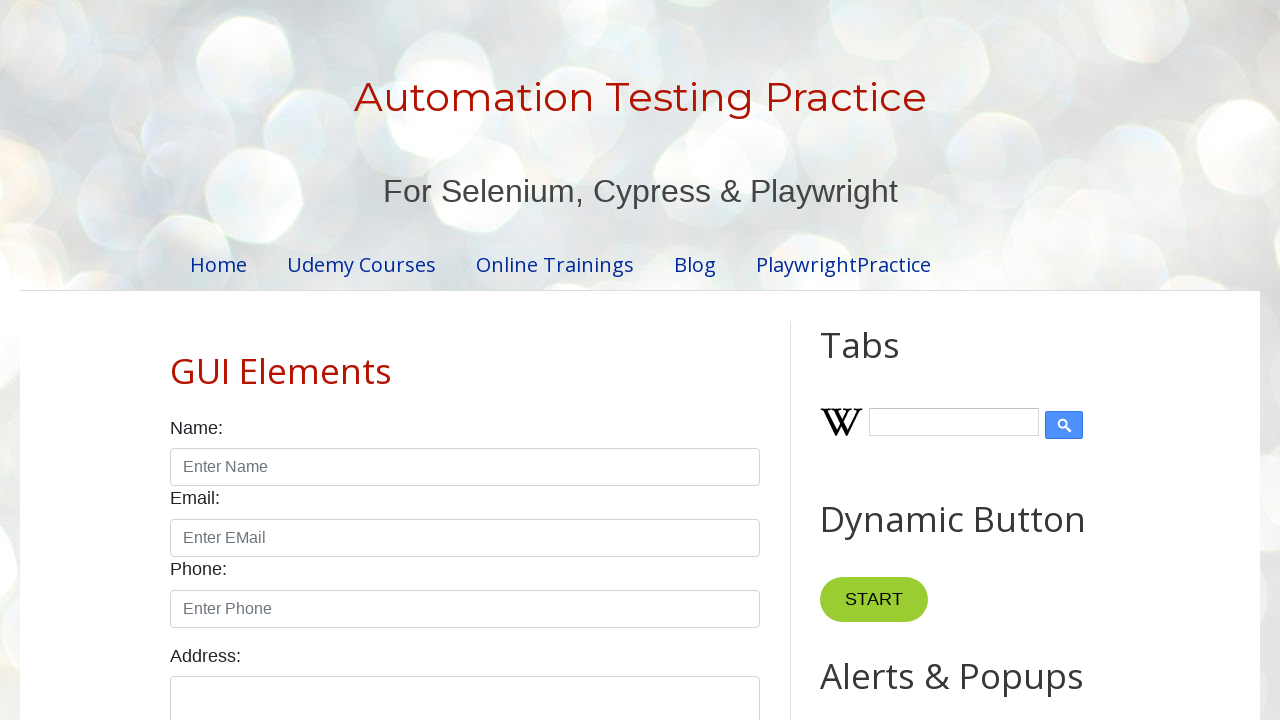

Located all checkboxes with 'day' in their value attribute
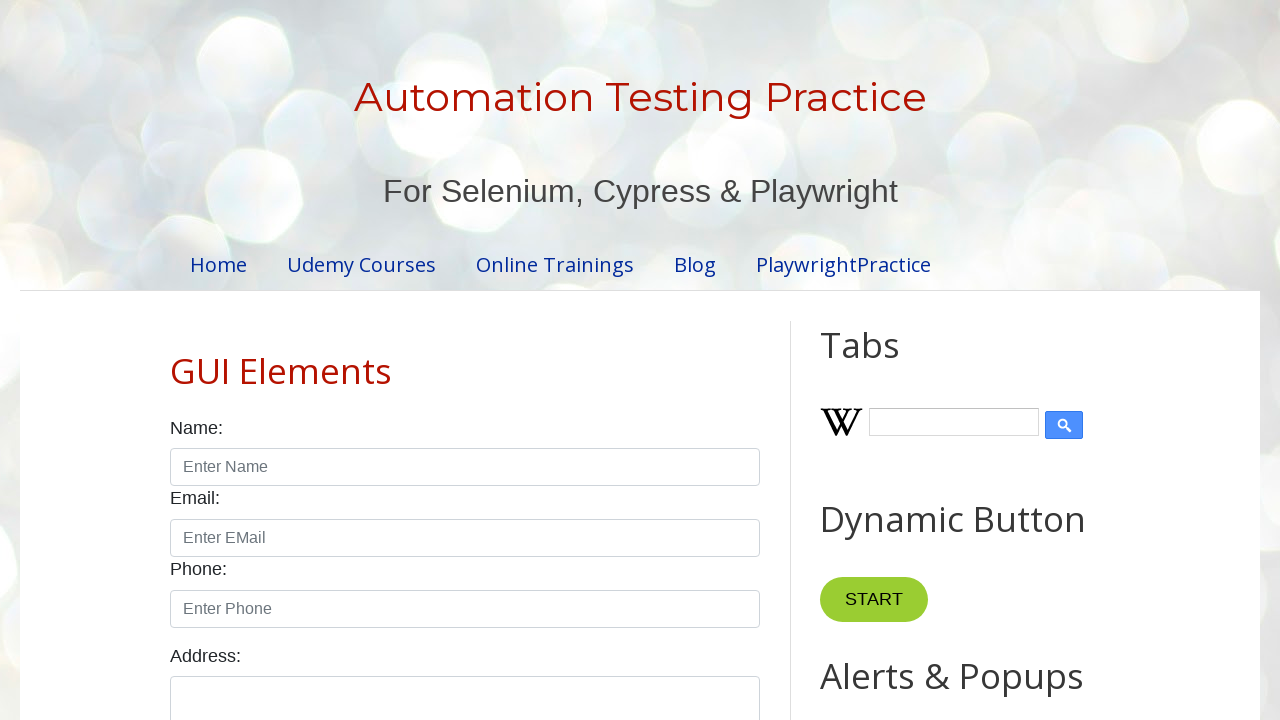

Clicked checkbox for sunday at (176, 360) on xpath=//input[@type='checkbox' and contains(@value,'day')] >> nth=0
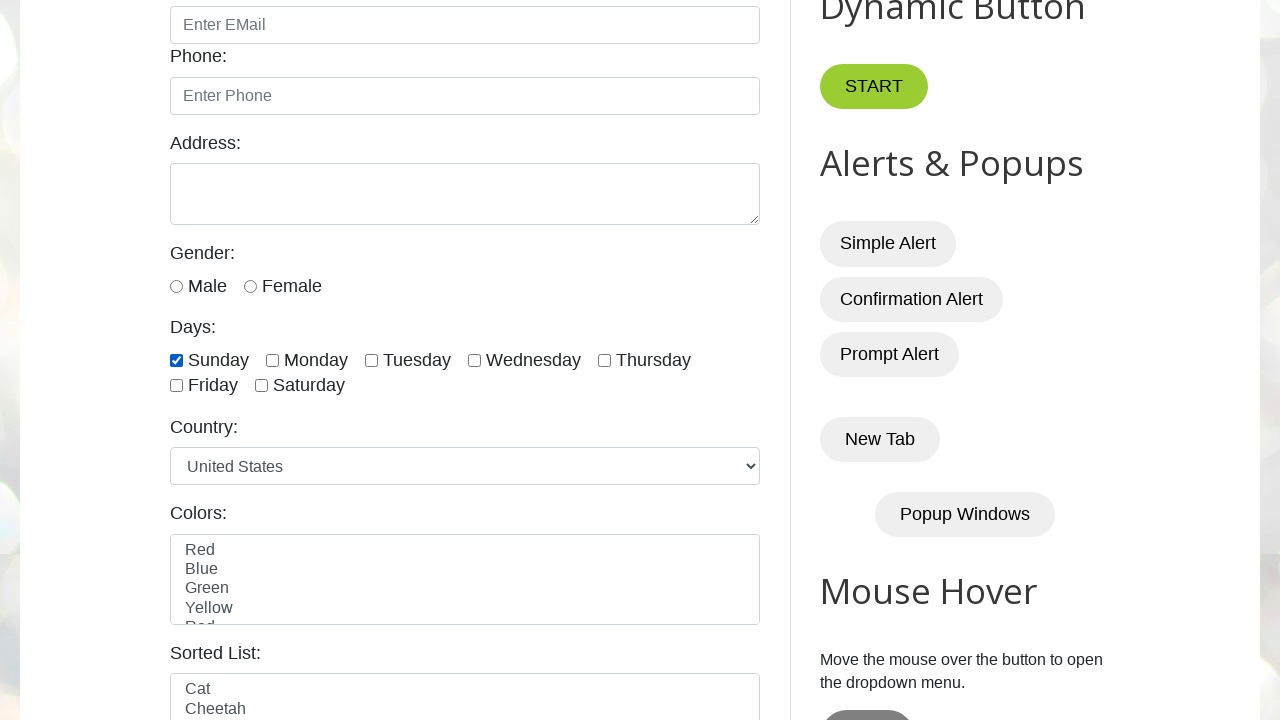

Clicked checkbox for friday at (176, 386) on xpath=//input[@type='checkbox' and contains(@value,'day')] >> nth=5
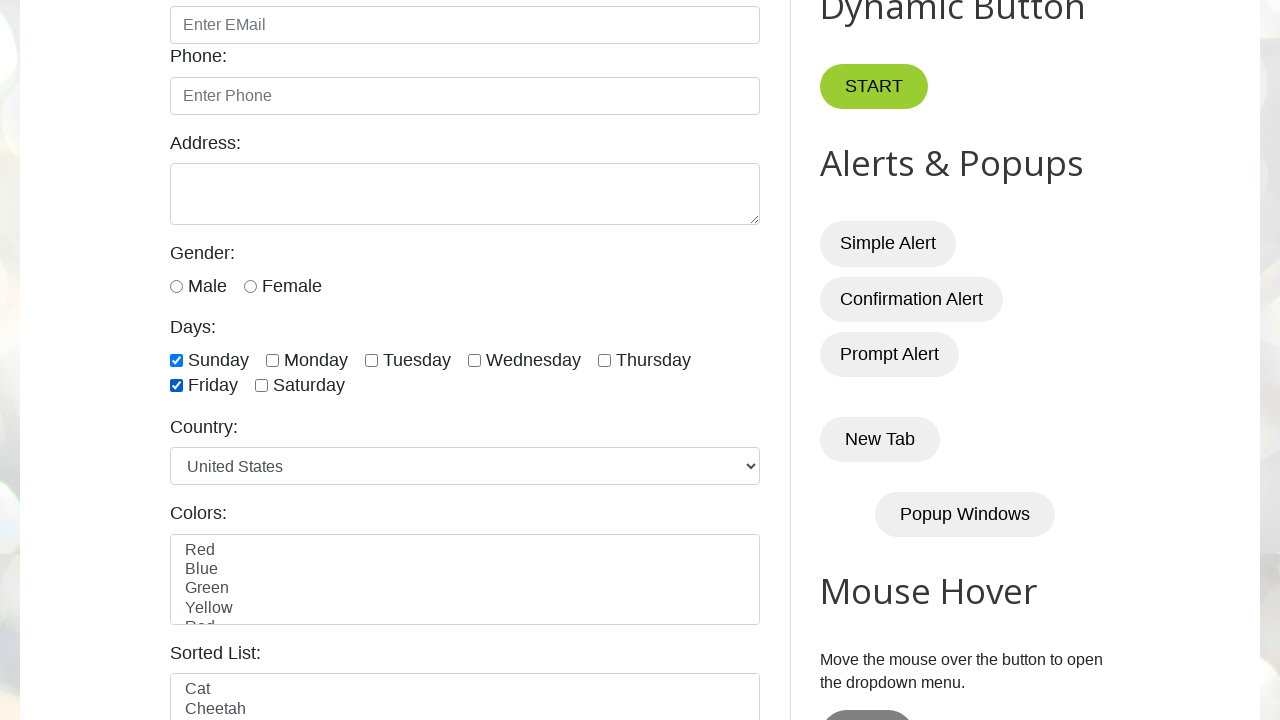

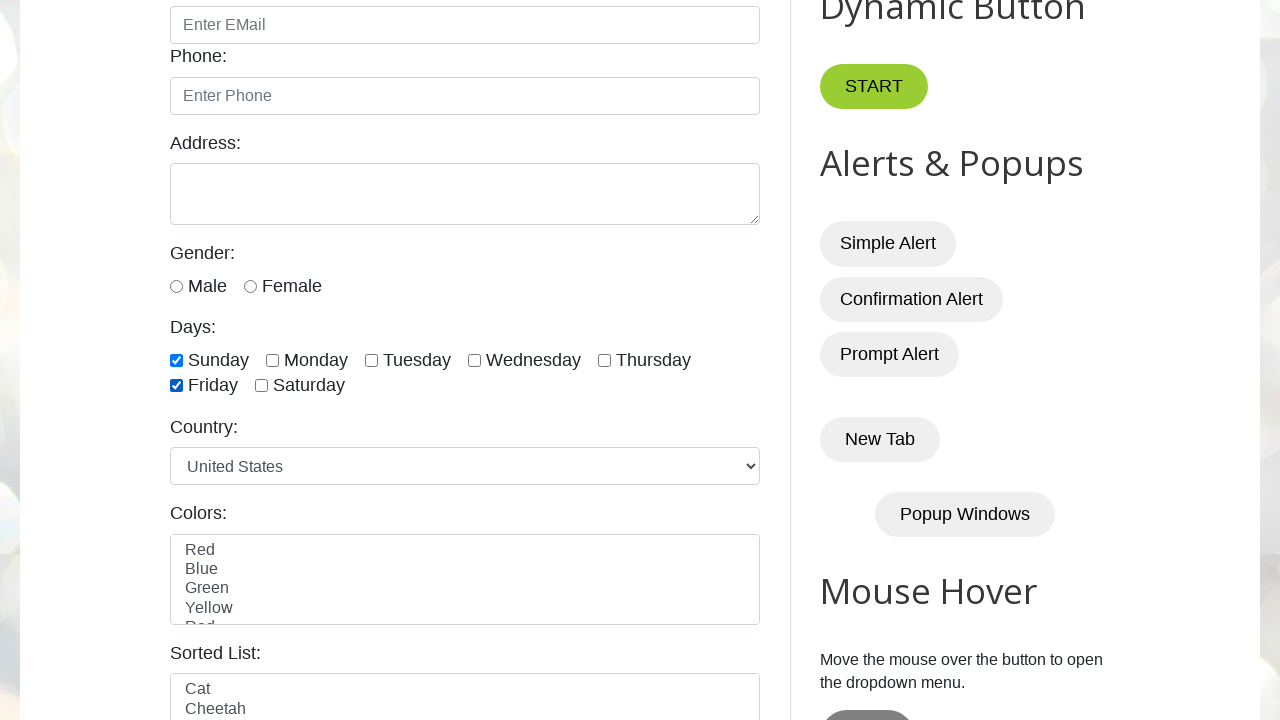